Tests the percentage calculator functionality on calculator.net by navigating to the Math calculators section, selecting the Percentage Calculator, entering two values (17 and 35), clicking Calculate, and verifying the result.

Starting URL: http://www.calculator.net

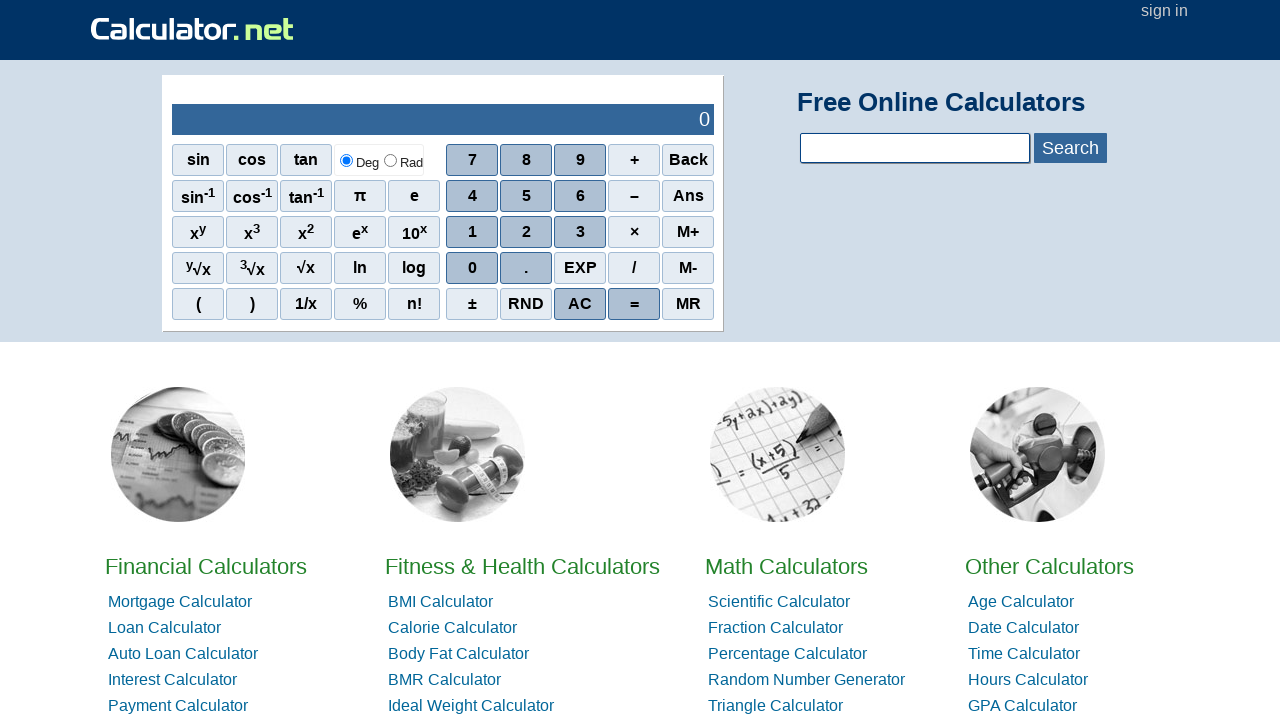

Navigated to calculator.net
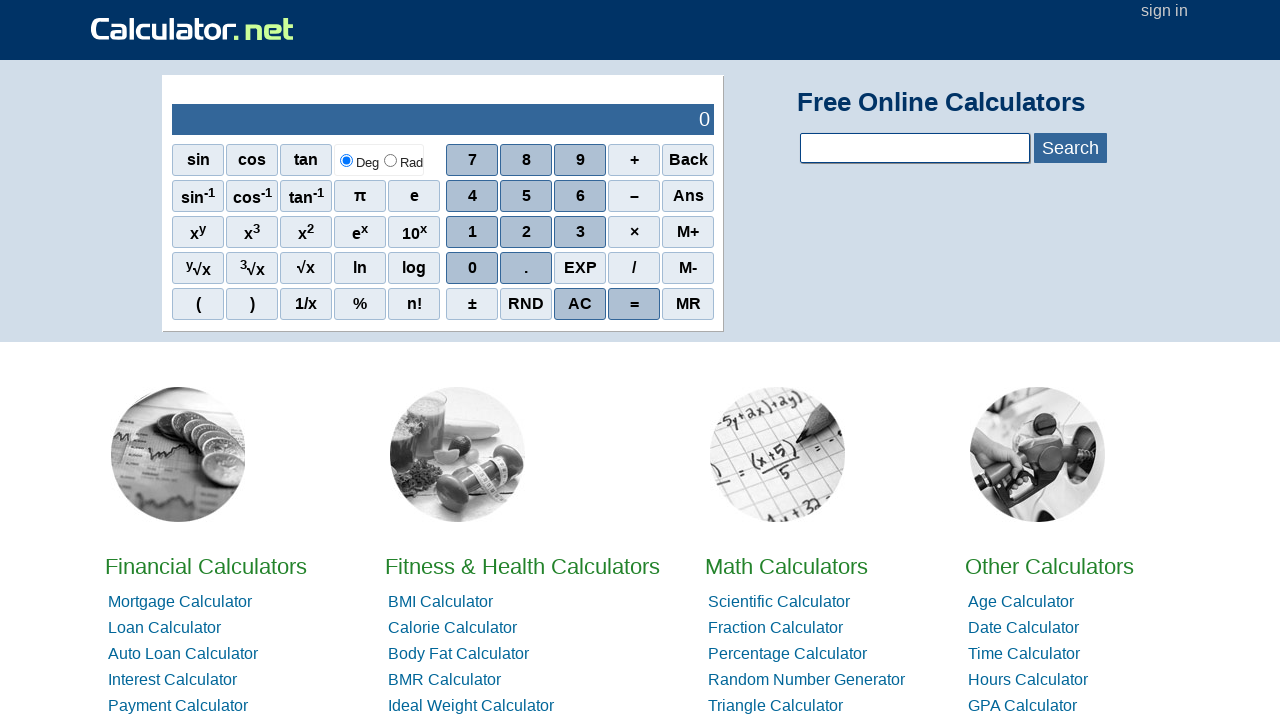

Clicked on Math Calculators link at (786, 566) on xpath=//a[contains(text(),'Math')]
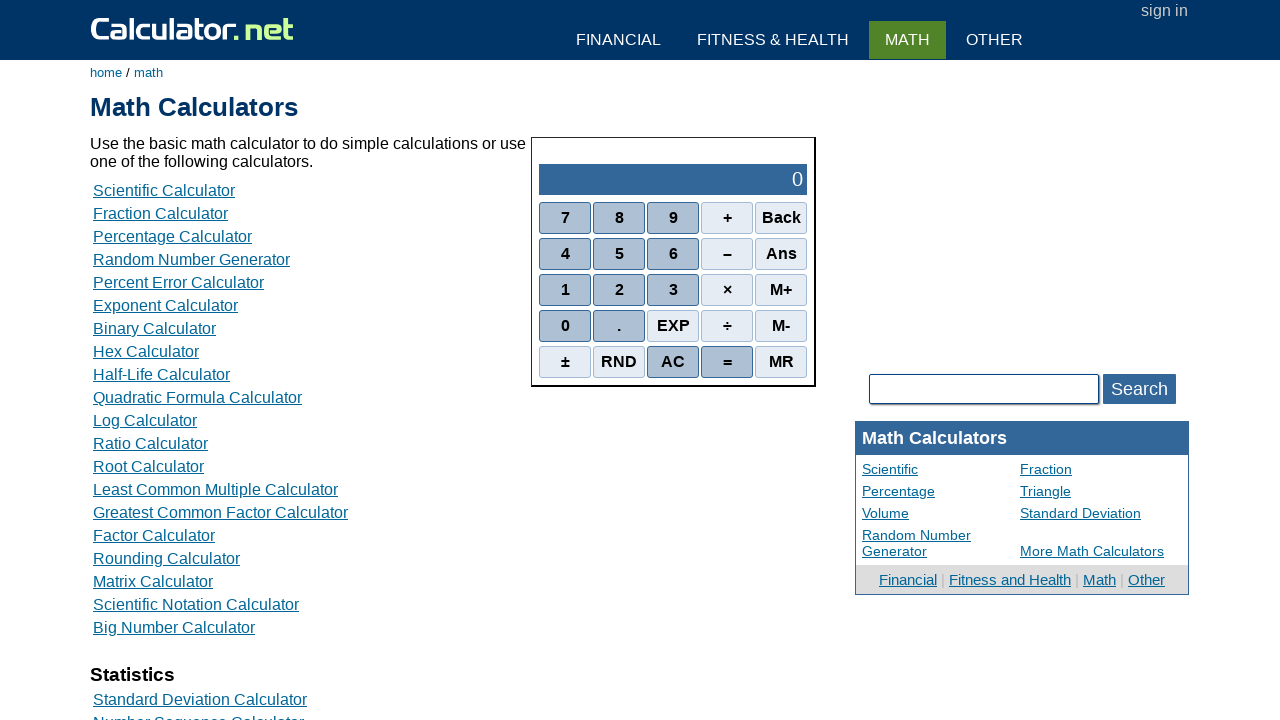

Clicked on Percentage Calculator link at (172, 236) on xpath=//a[contains(text(),'Percentage Calculator')]
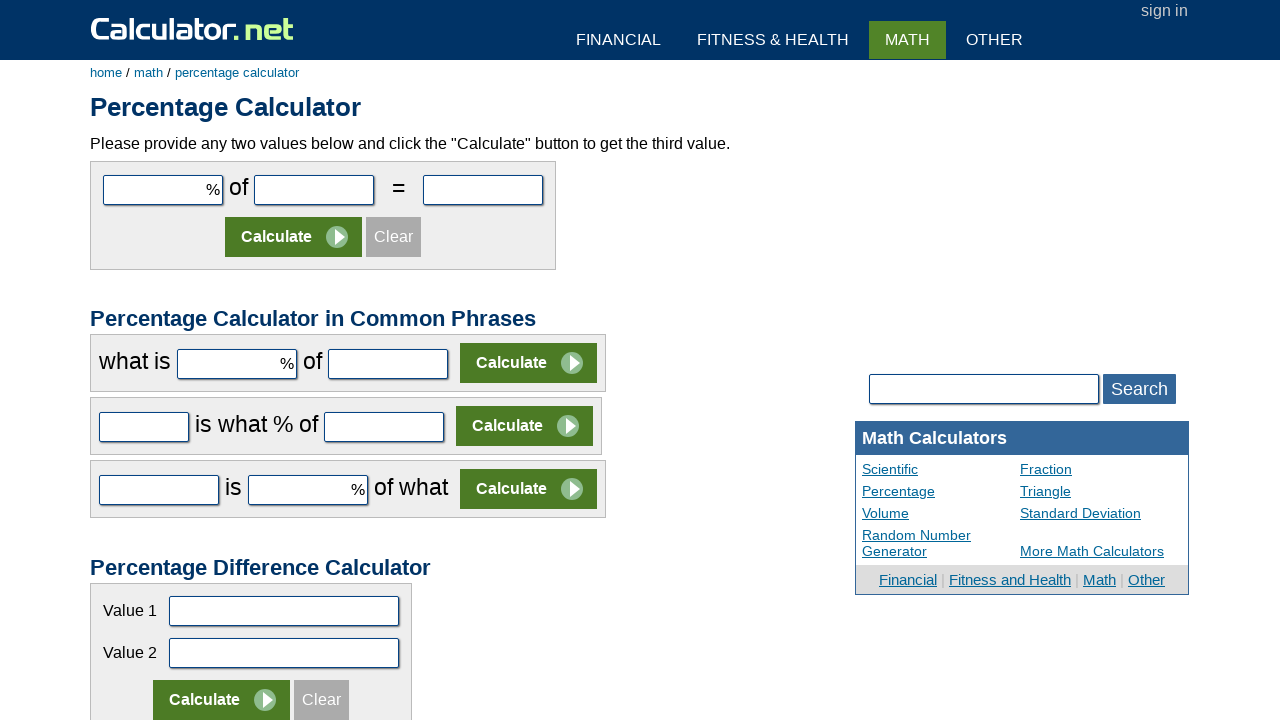

Entered value 17 in first input field on #cpar1
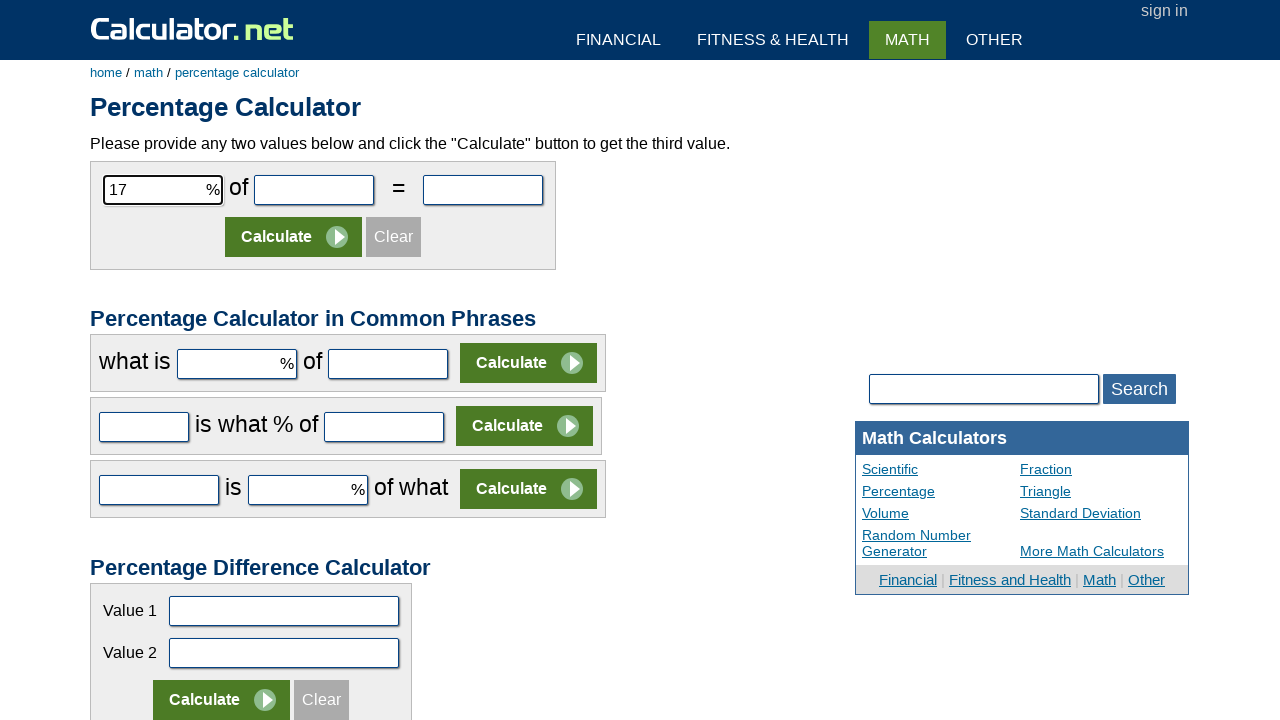

Entered value 35 in second input field on #cpar2
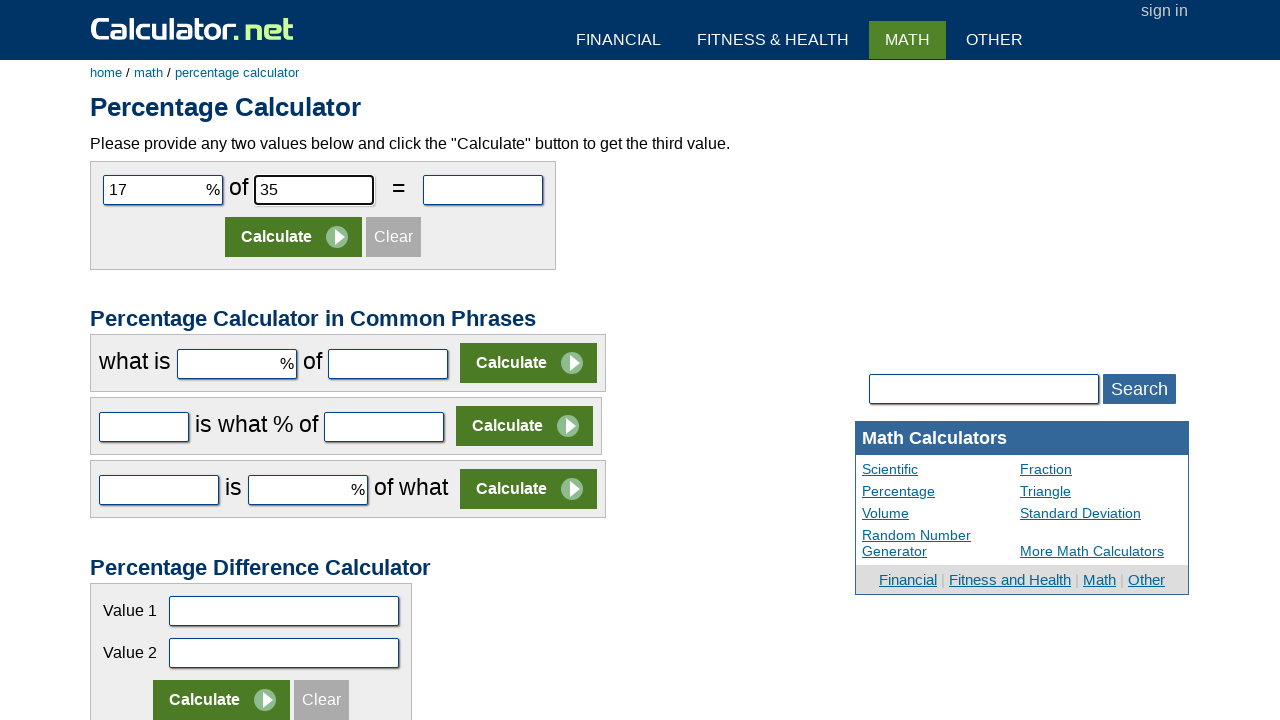

Clicked the Calculate button at (294, 237) on (//input[contains(@value,'Calculate')])[1]
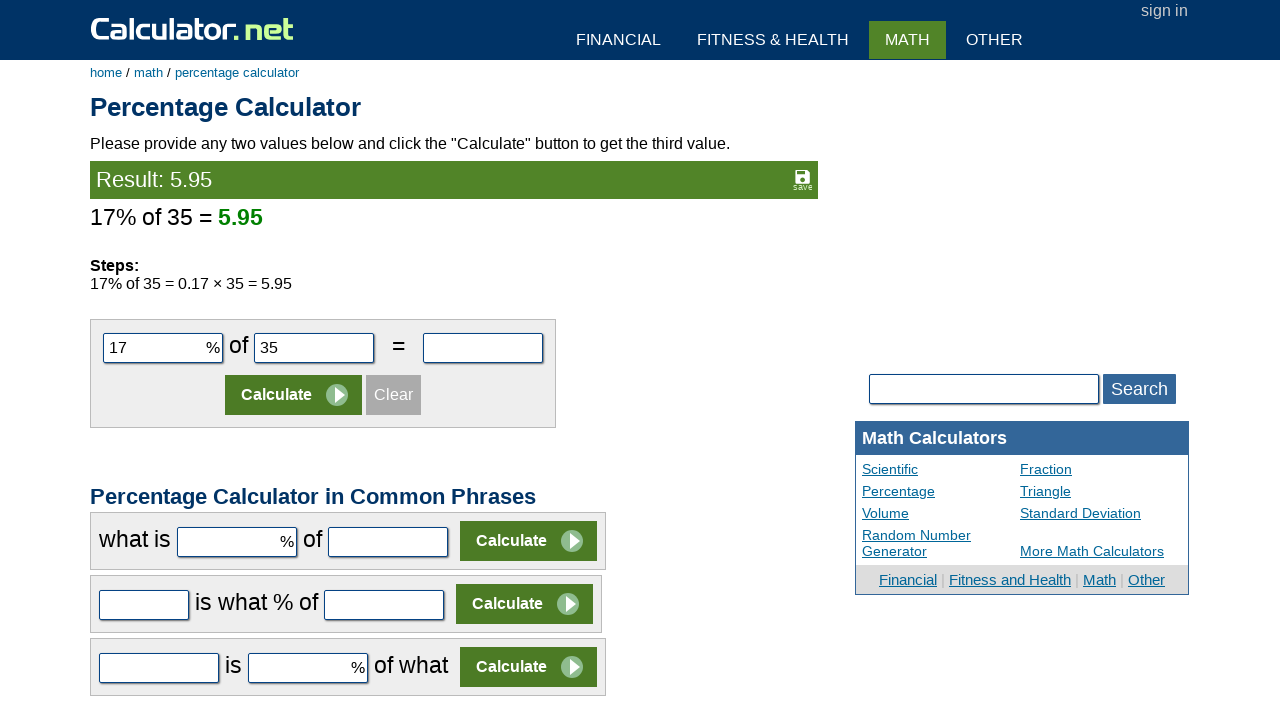

Waited for result to load
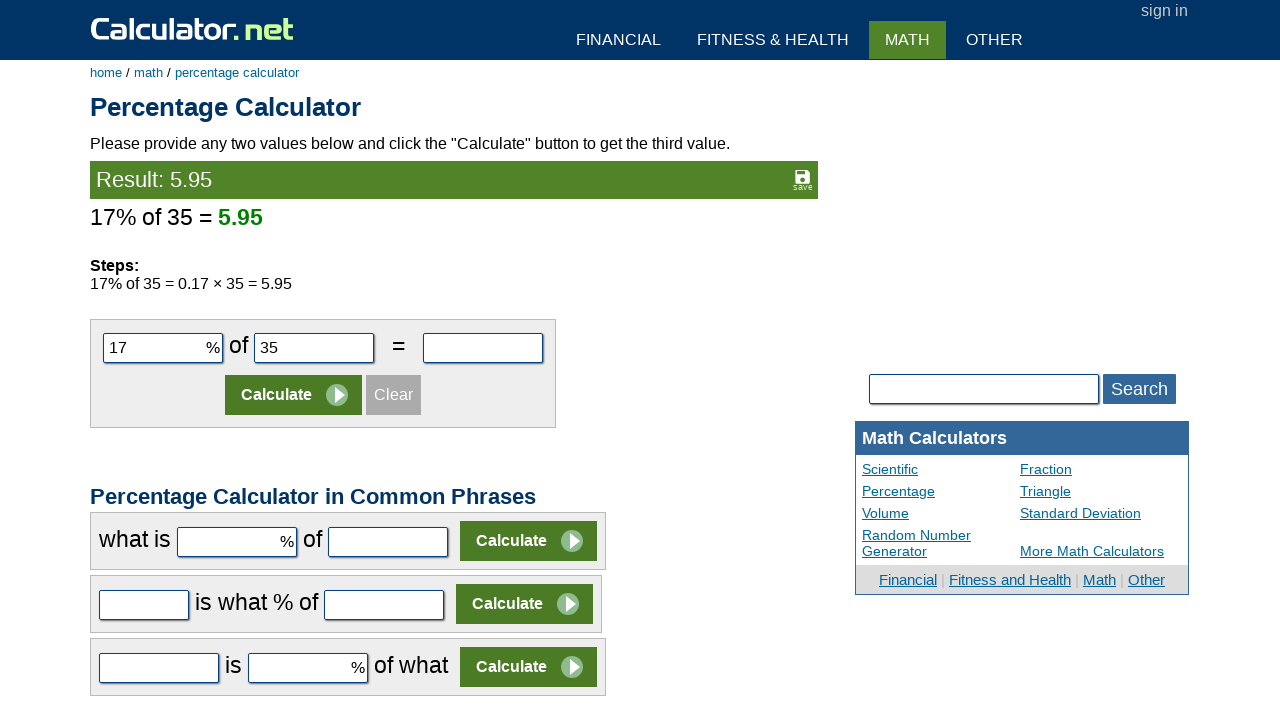

Retrieved calculation result: 5.95
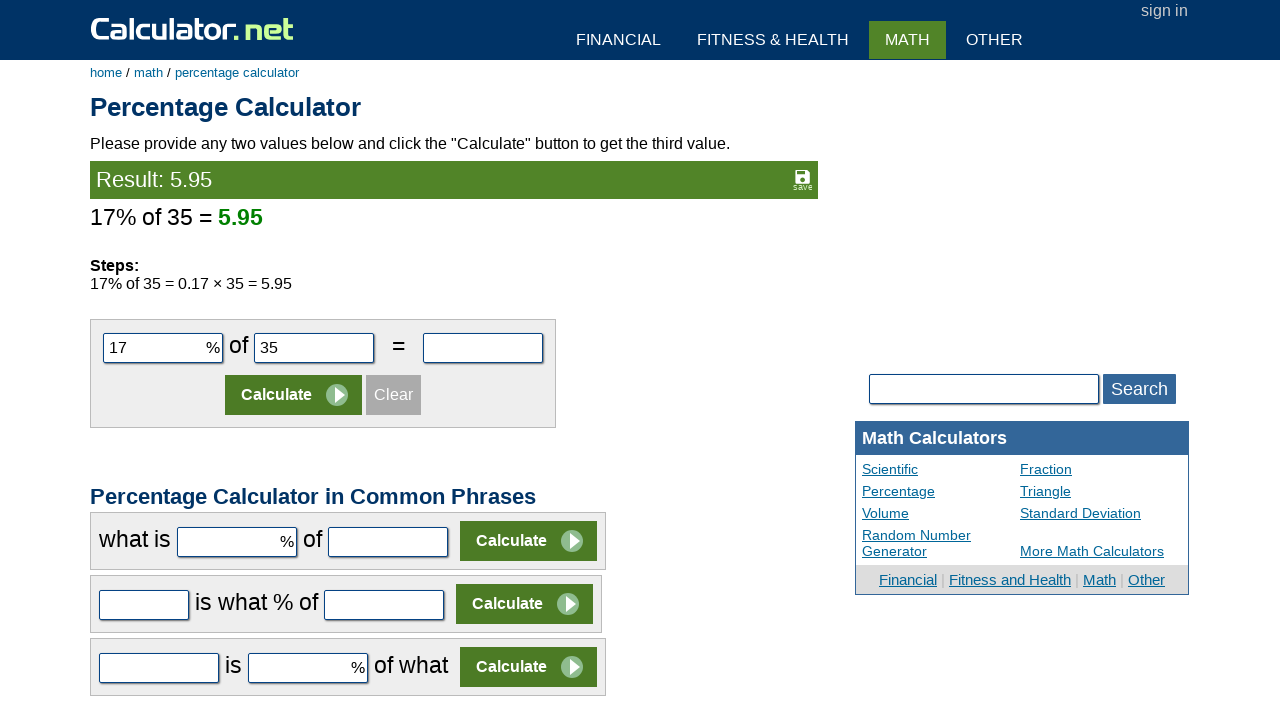

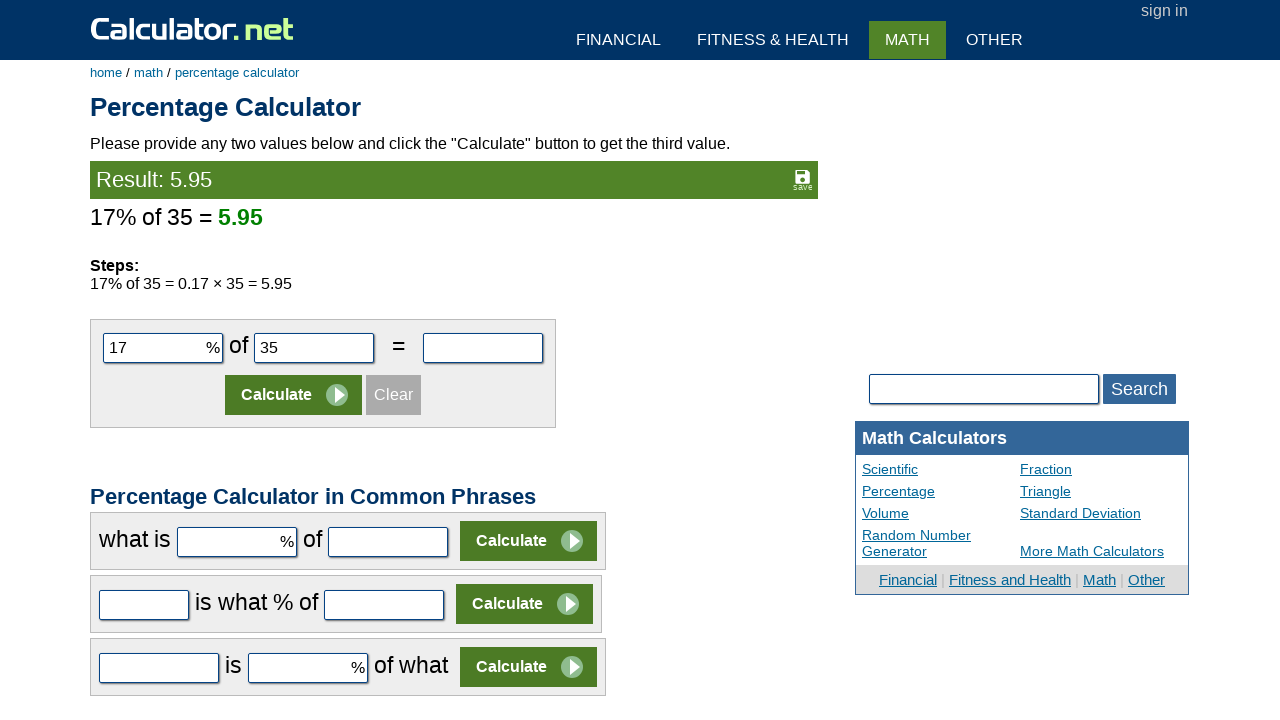